Tests enabling a disabled input field by clicking enable button and then typing text into the enabled field

Starting URL: http://the-internet.herokuapp.com/dynamic_controls

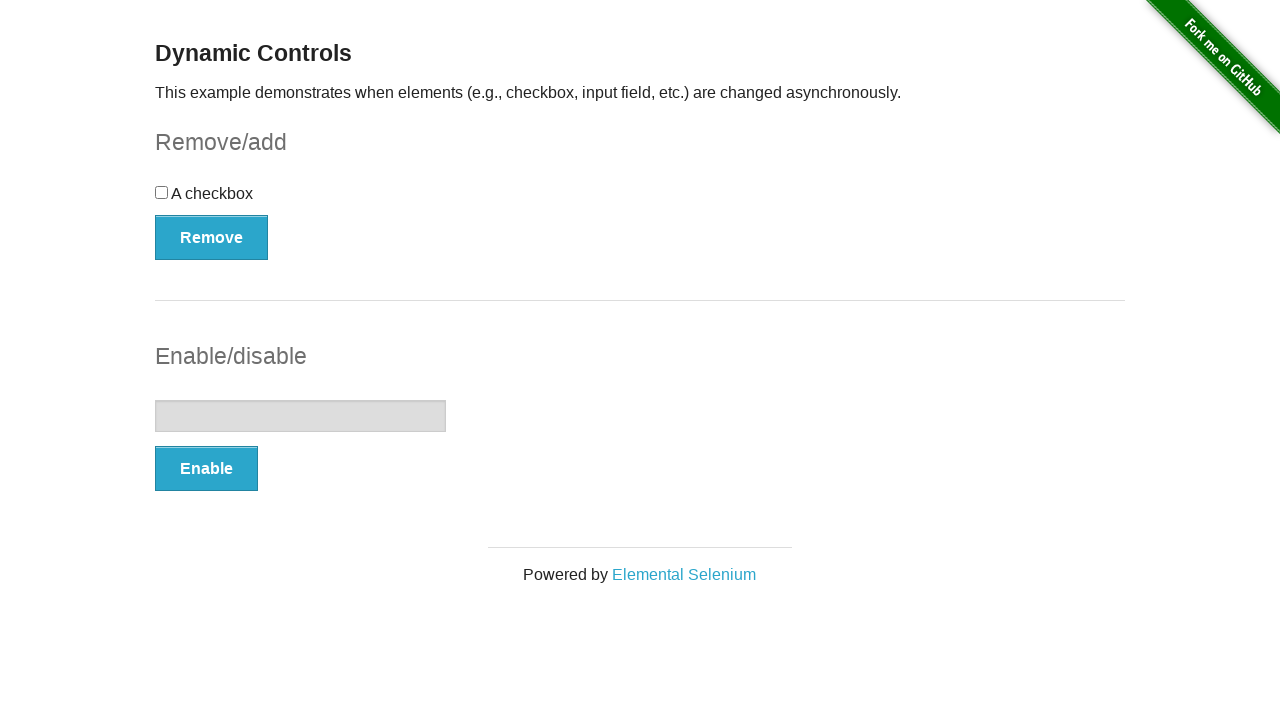

Clicked Enable button to enable the input field at (206, 469) on xpath=//button[text()="Enable"]
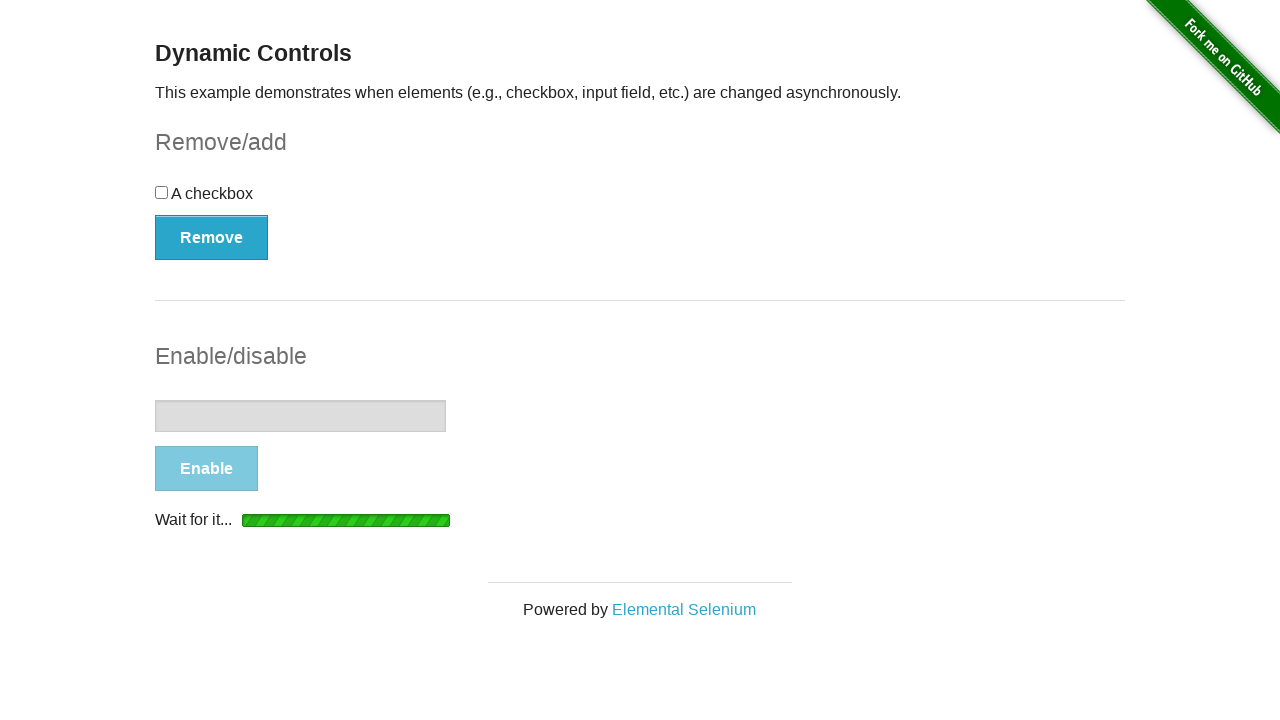

Input field became visible after enable button click
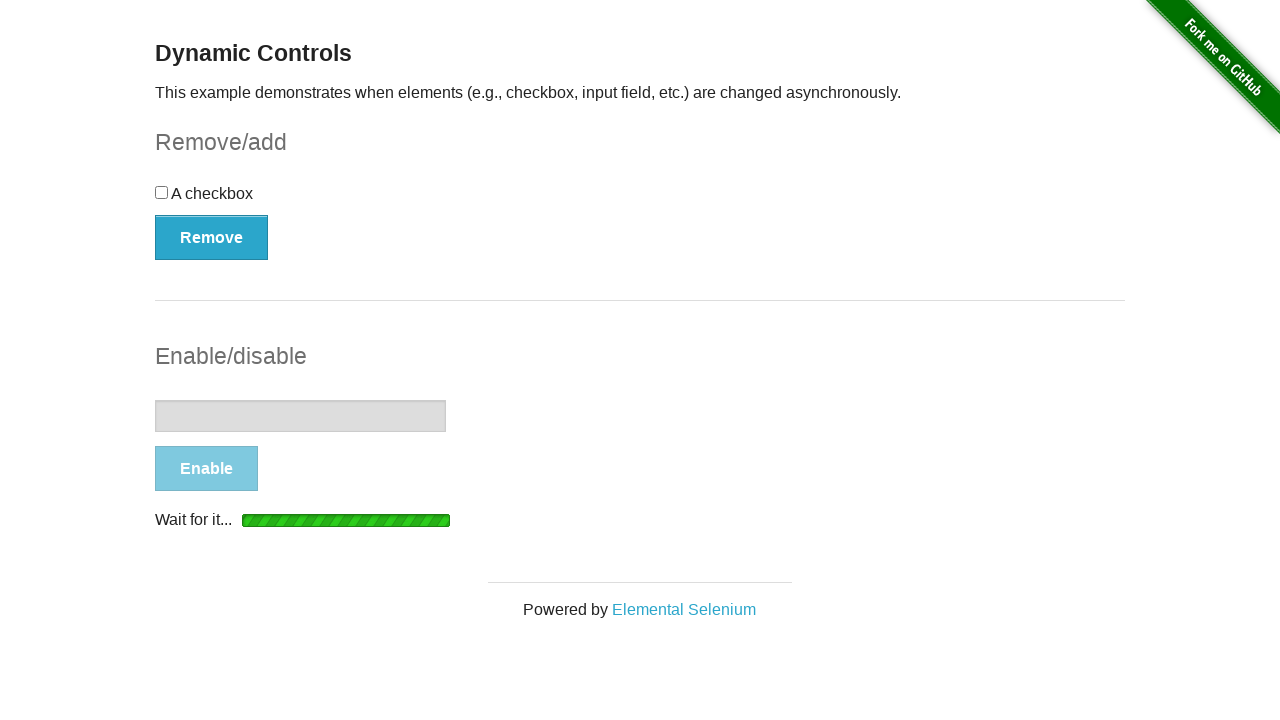

Input field is now enabled and ready for text input
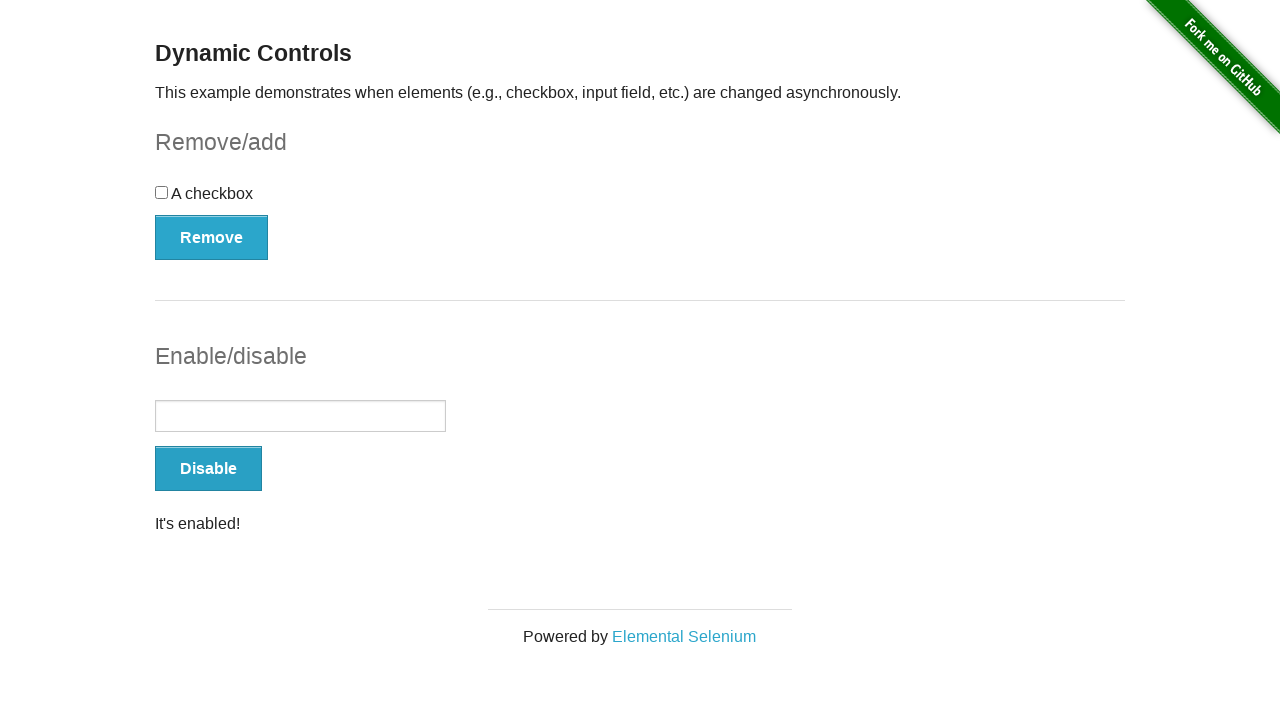

Typed 'Testing dynamic controls!' into the enabled input field on //form[@id="input-example"]//input
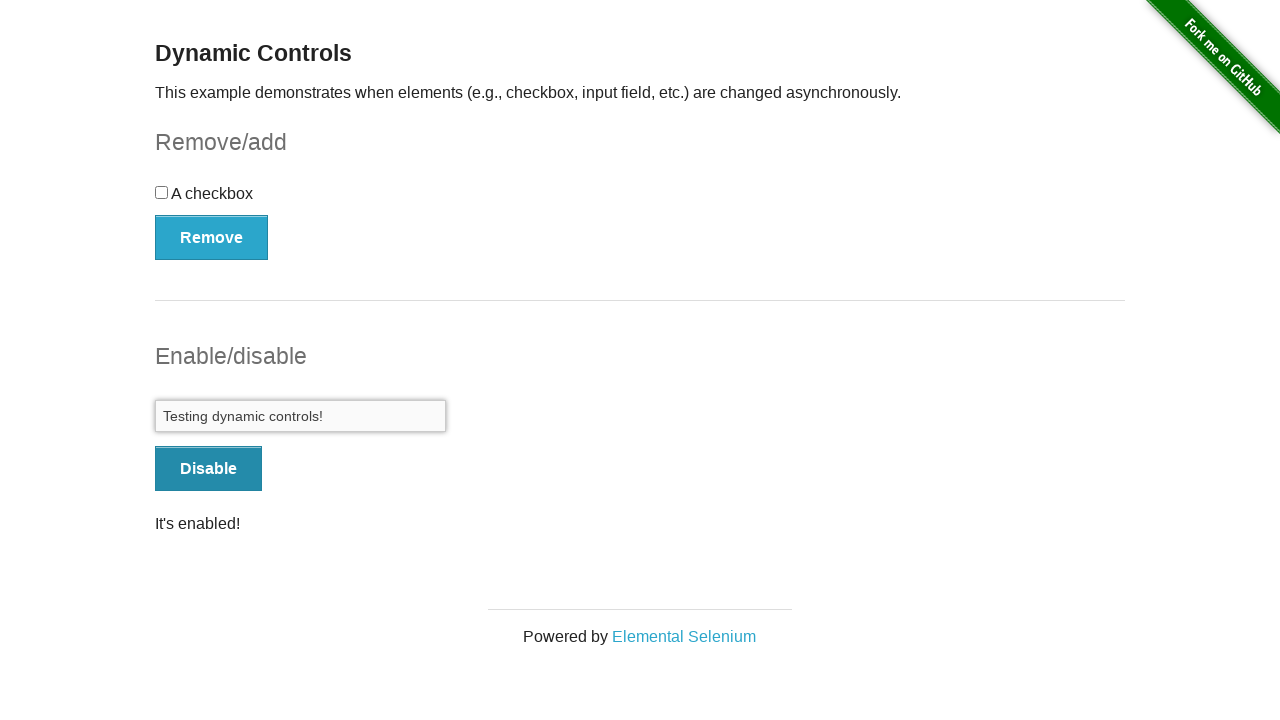

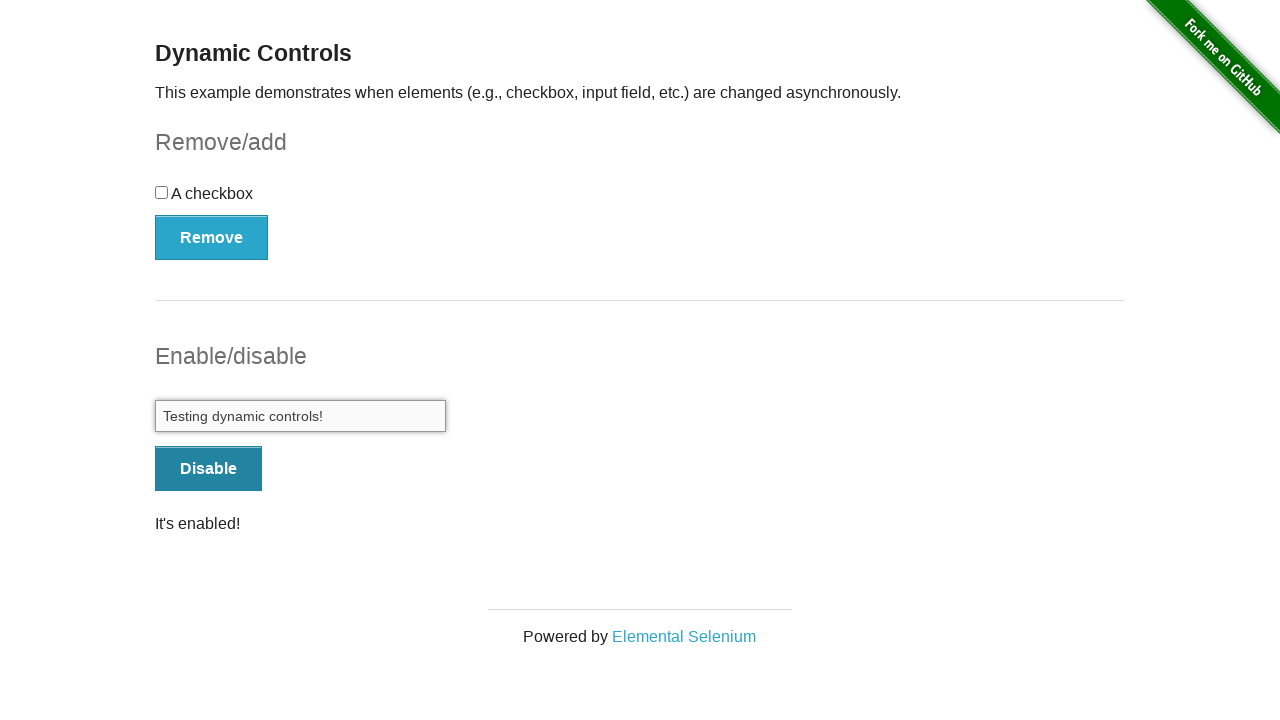